Tests valid string concatenation operation and verifies the result

Starting URL: https://gerabarud.github.io/is3-calculadora/

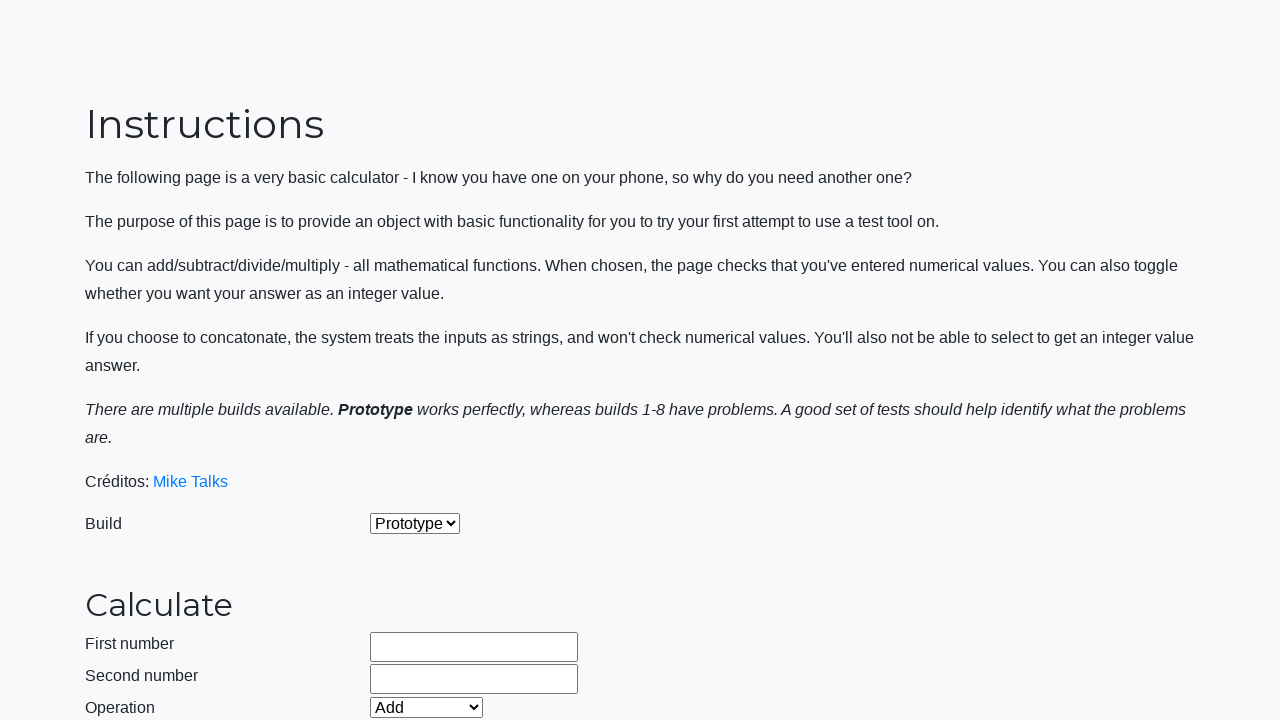

Selected 'Prototype' build from dropdown on #selectBuild
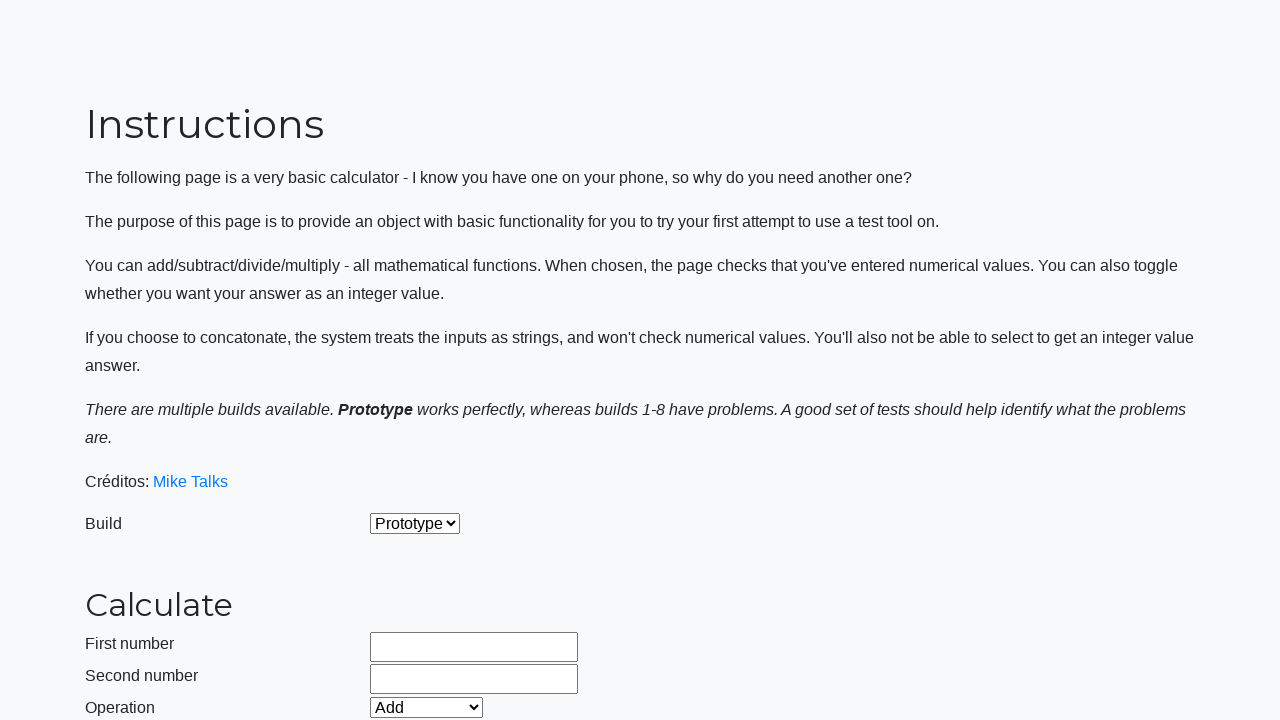

Selected 'Concatenate' operation from dropdown on #selectOperationDropdown
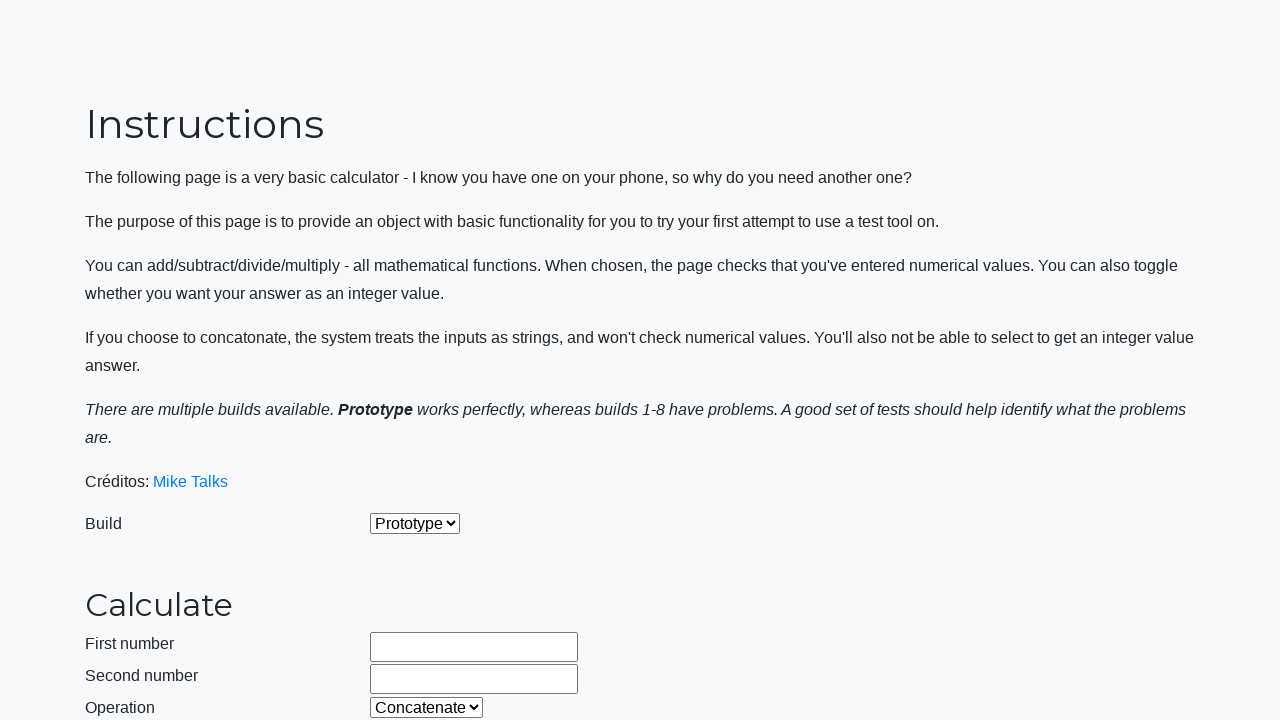

Cleared first operand field on #number1Field
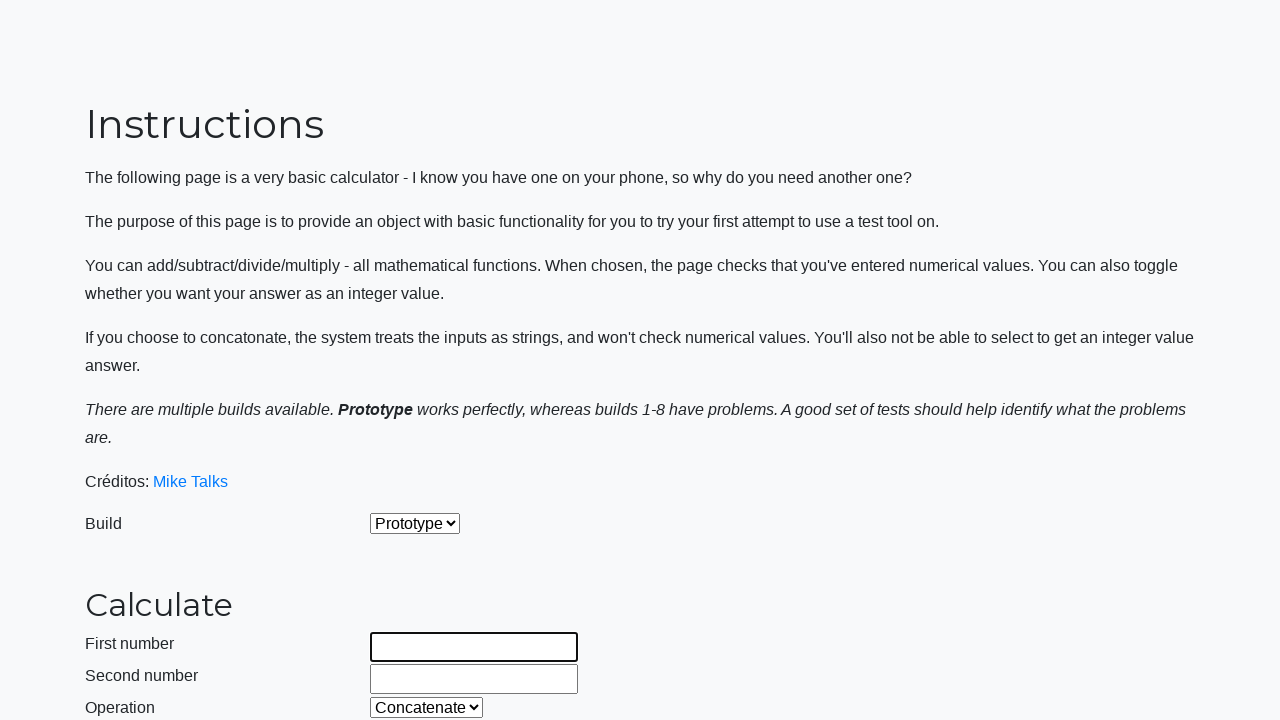

Filled first operand field with 'ABCDEFGHIJ' on #number1Field
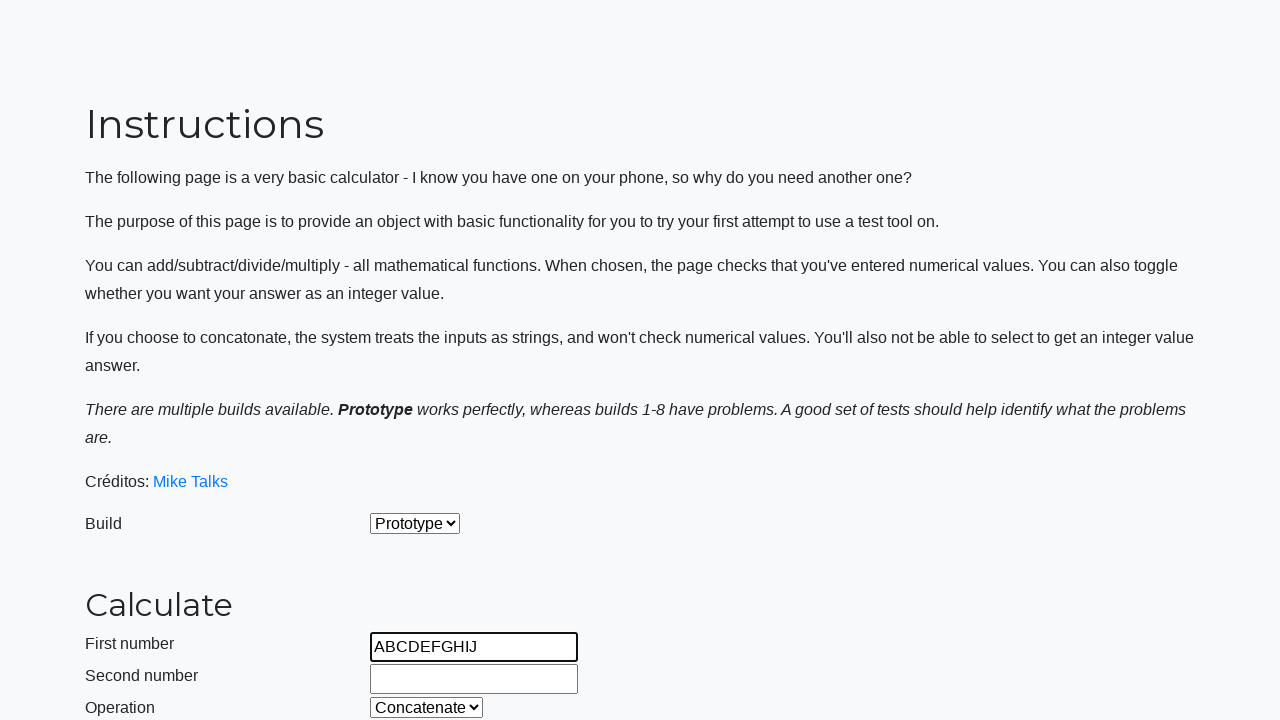

Cleared second operand field on #number2Field
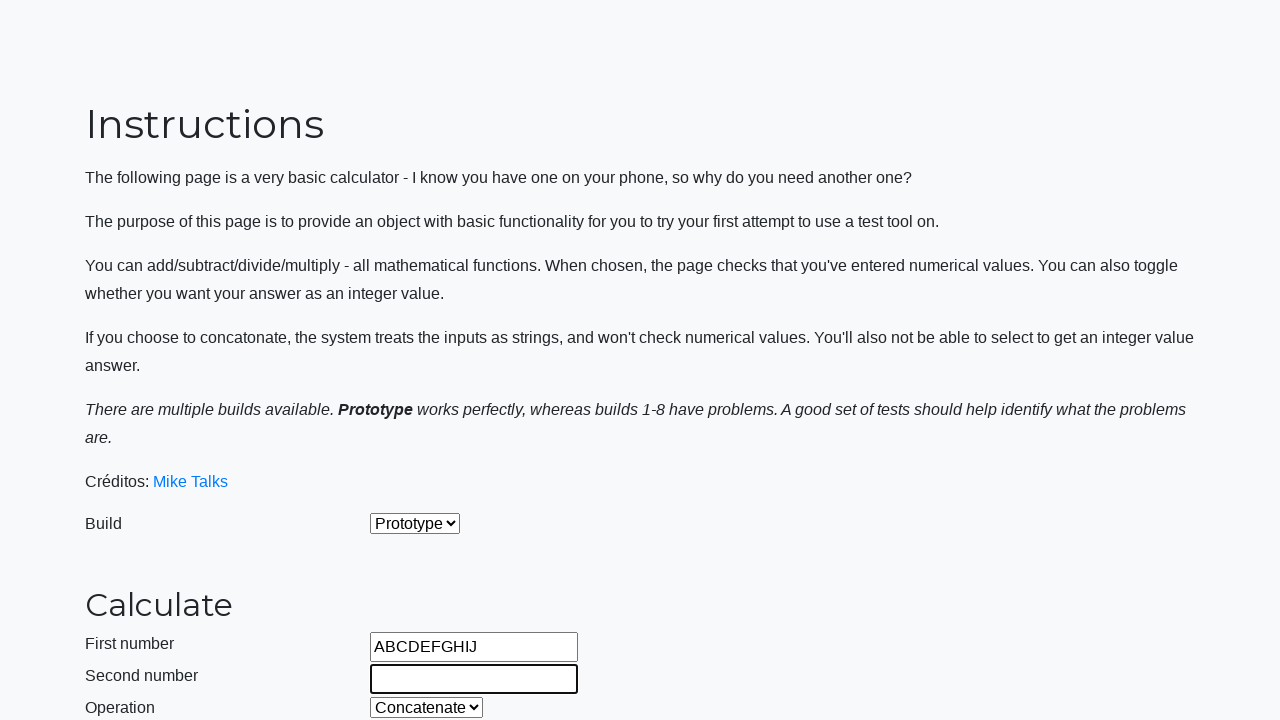

Filled second operand field with 'KMNLOPQRST' on #number2Field
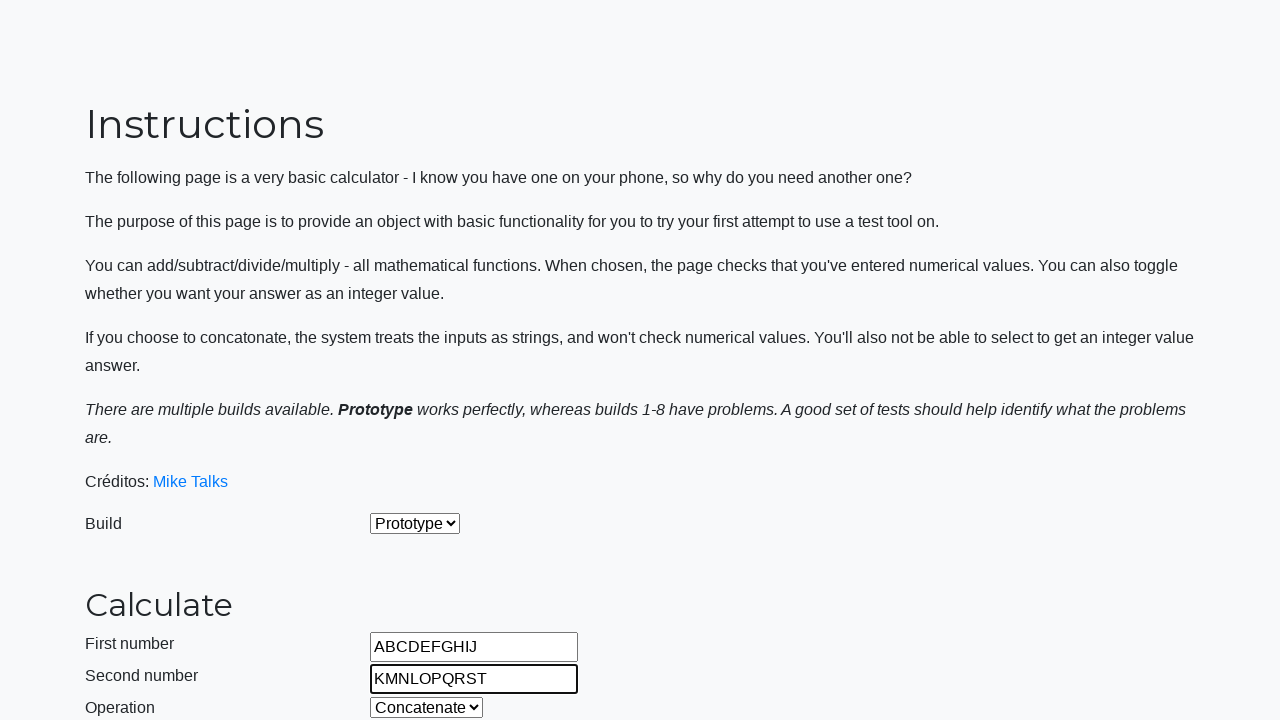

Clicked calculate button to perform string concatenation at (422, 483) on #calculateButton
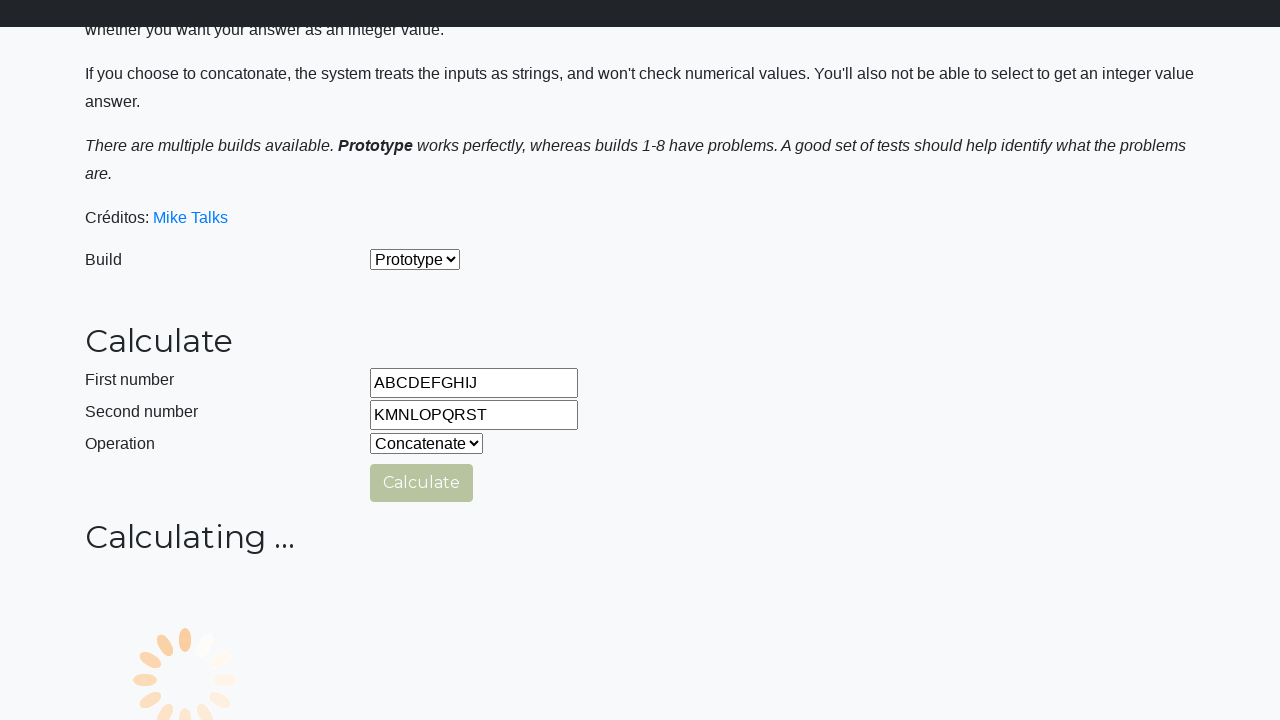

Result field appeared with concatenation result
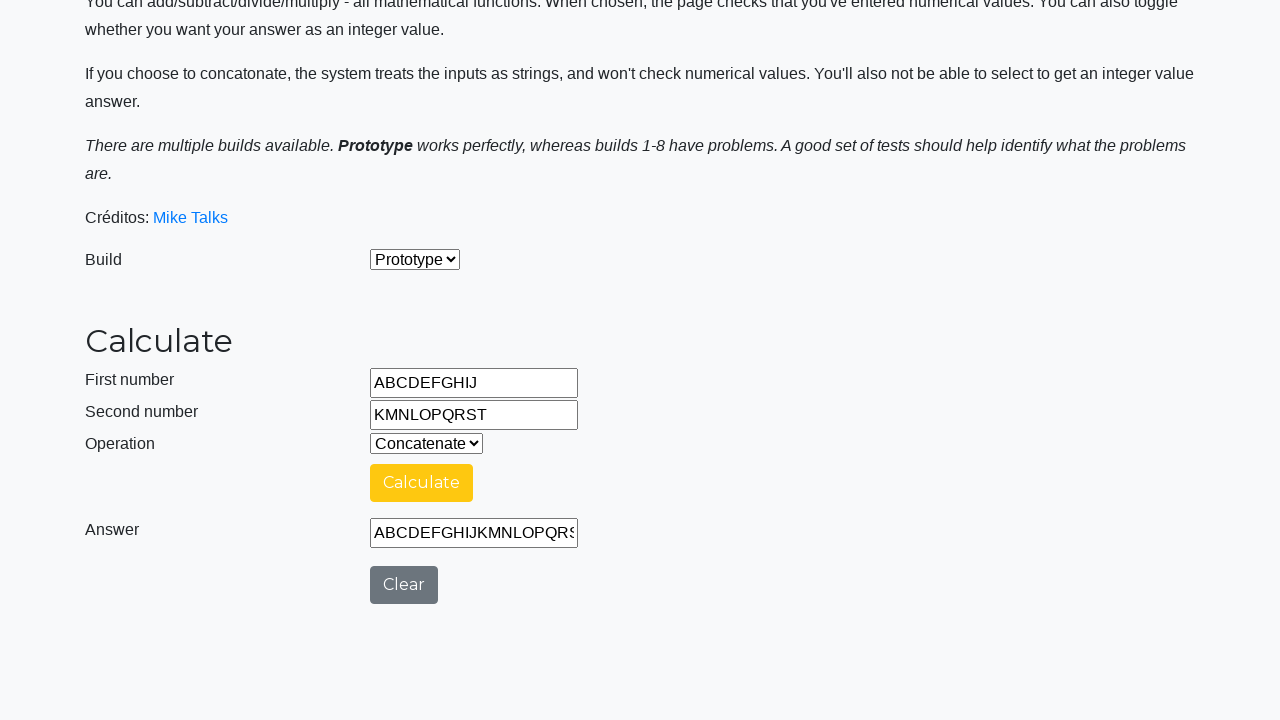

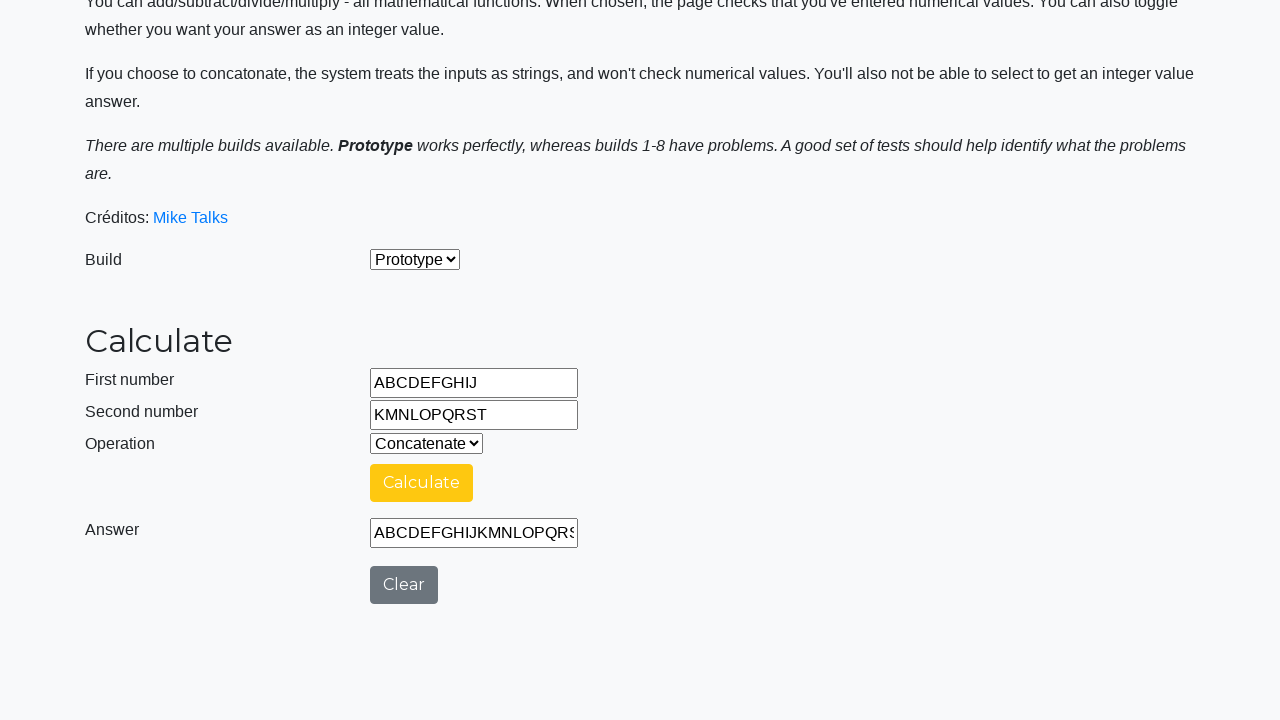